Tests that the Due column in table2 (with helpful class attributes) can be sorted in ascending order by clicking the column header.

Starting URL: http://the-internet.herokuapp.com/tables

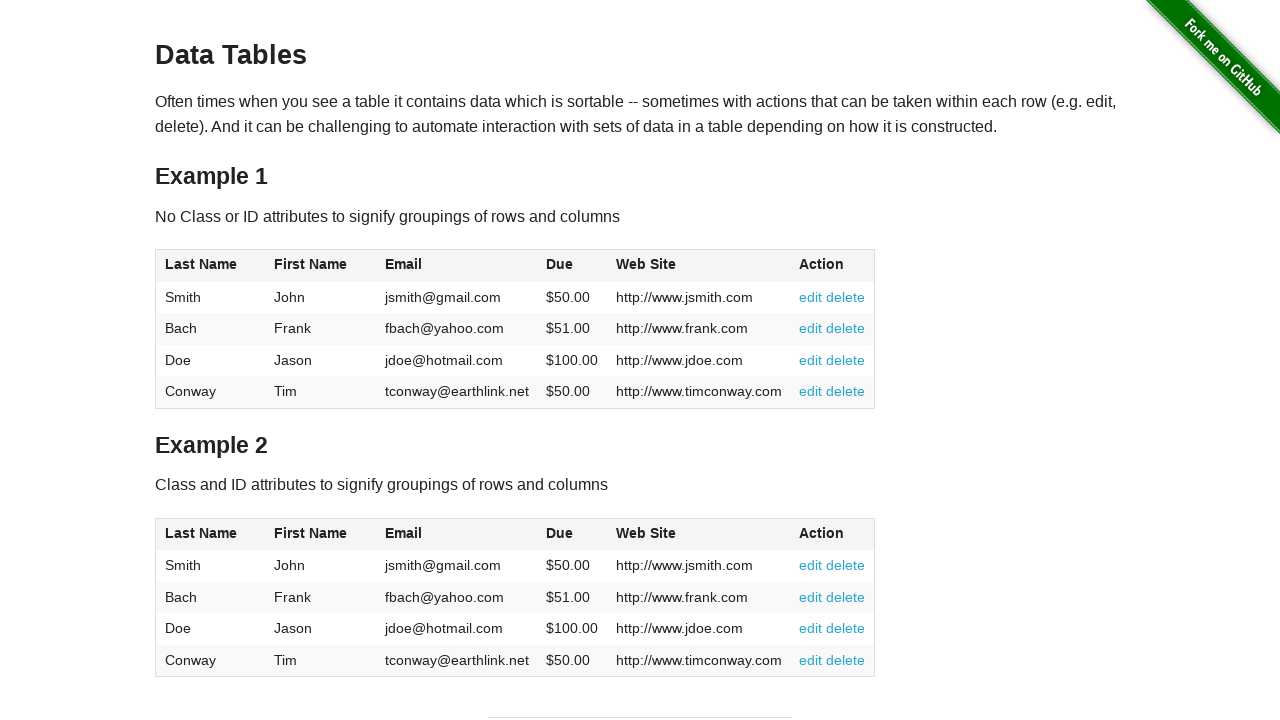

Clicked the Due column header in table2 to sort in ascending order at (560, 533) on #table2 thead .dues
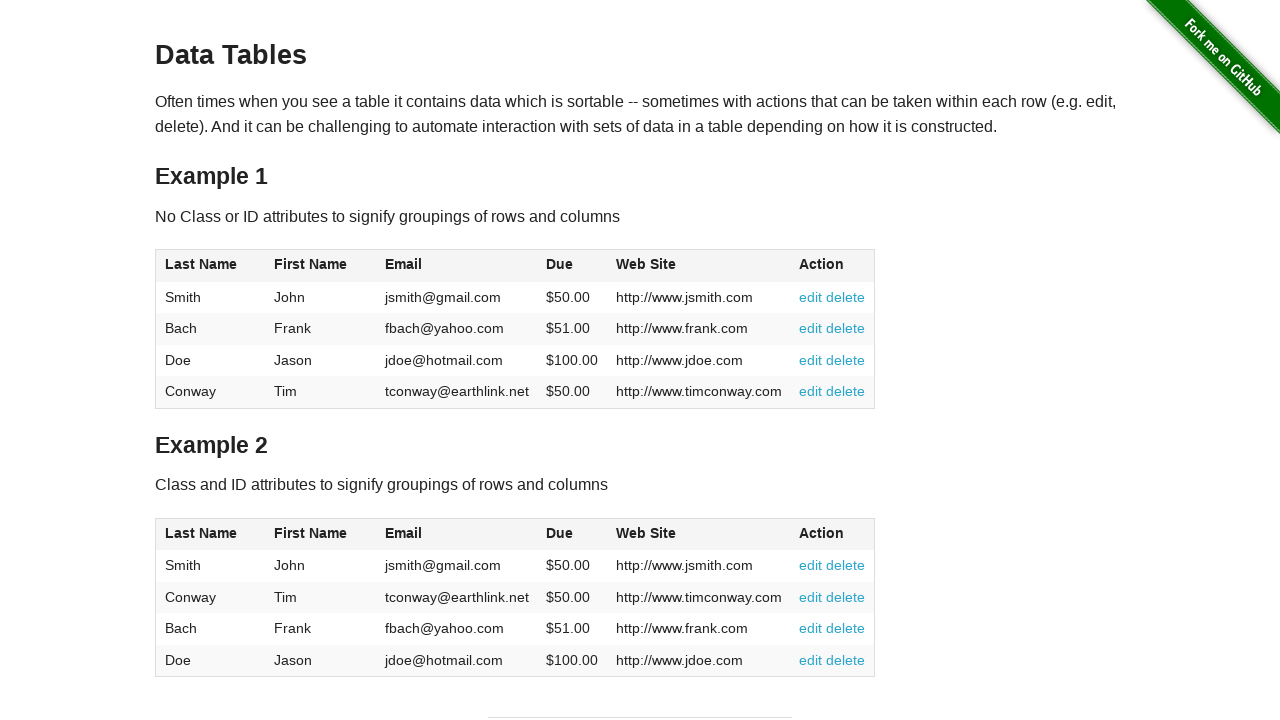

Table2 body with Due column data loaded
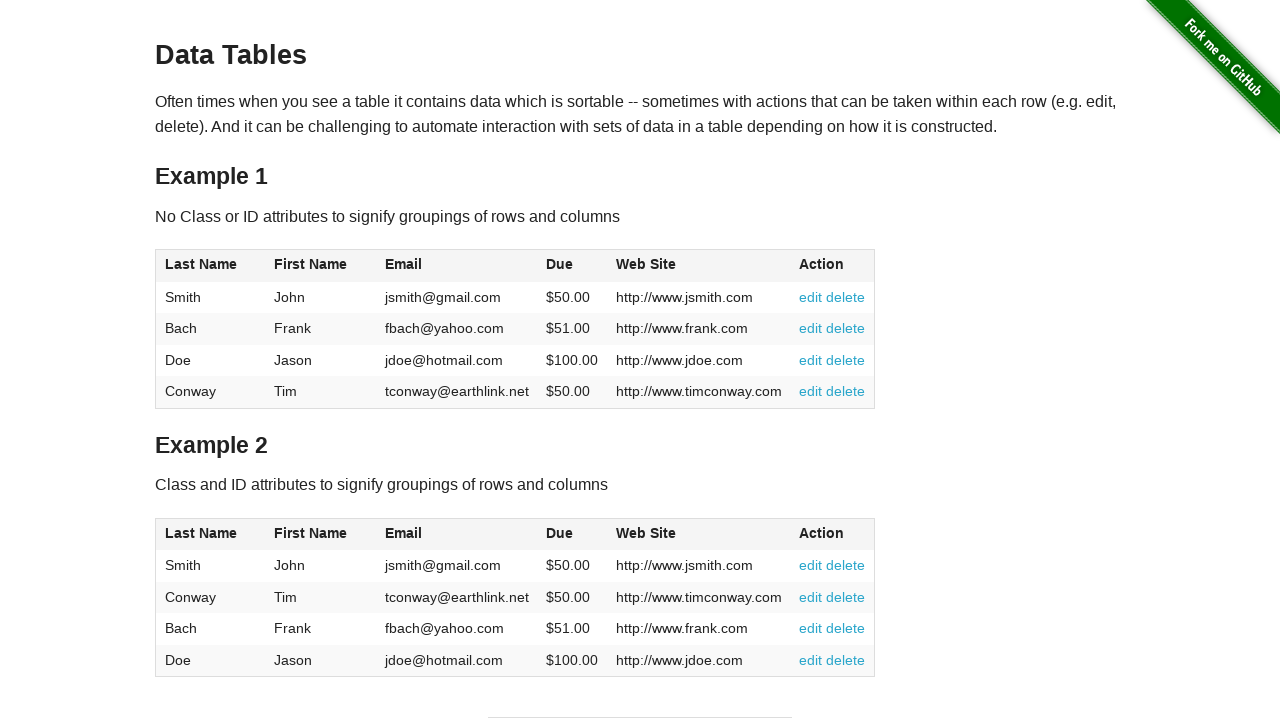

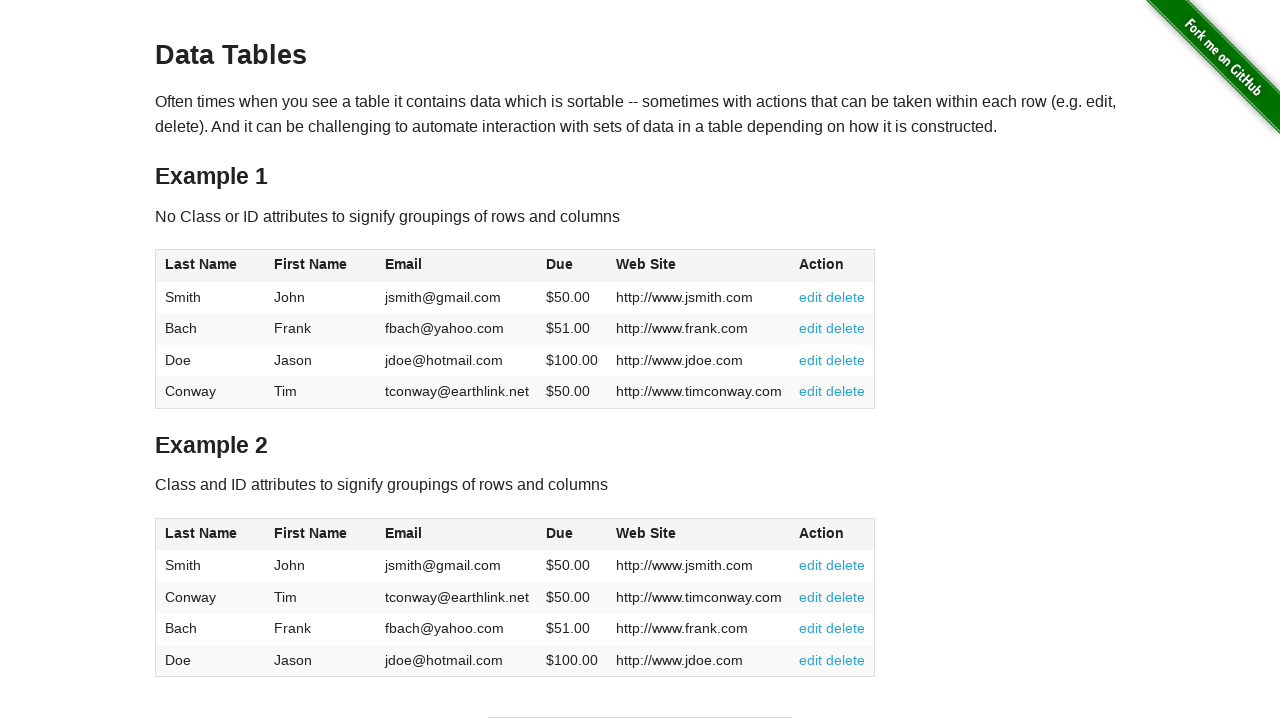